Tests basic browser navigation by visiting httpbin.org's test endpoint and verifying the page loads with content.

Starting URL: https://httpbin.org/get

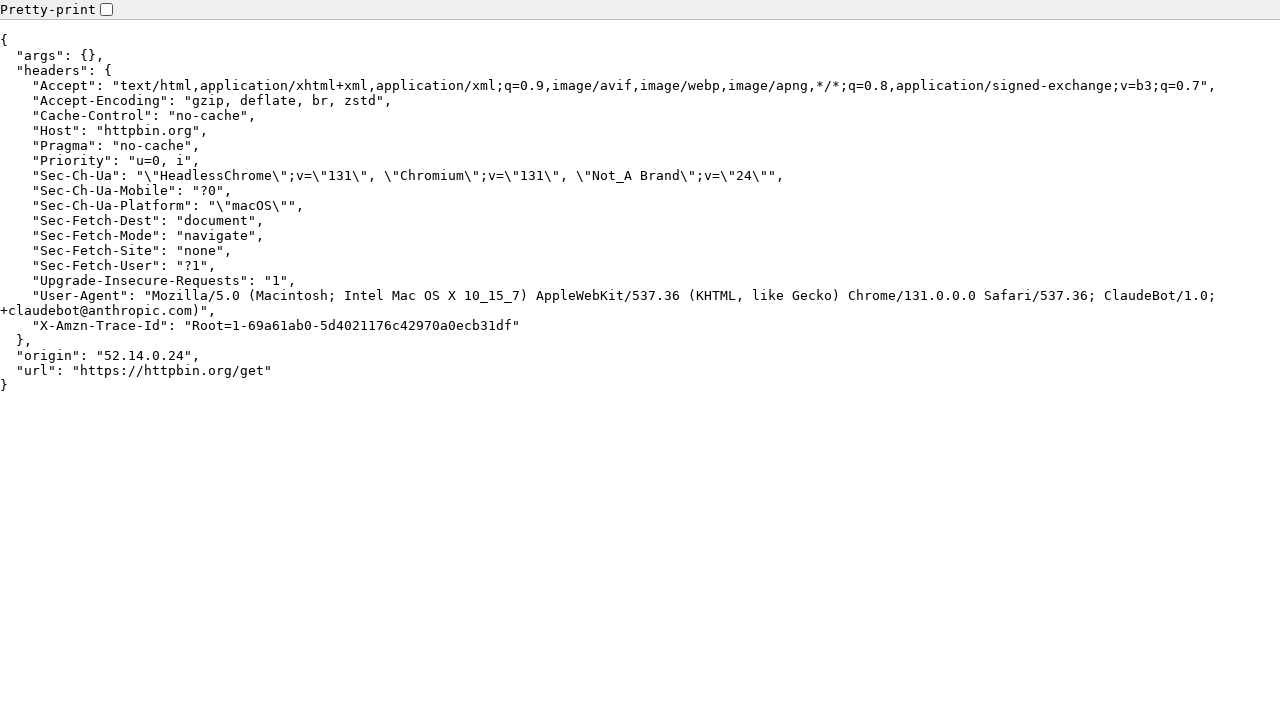

Navigated to https://httpbin.org/get
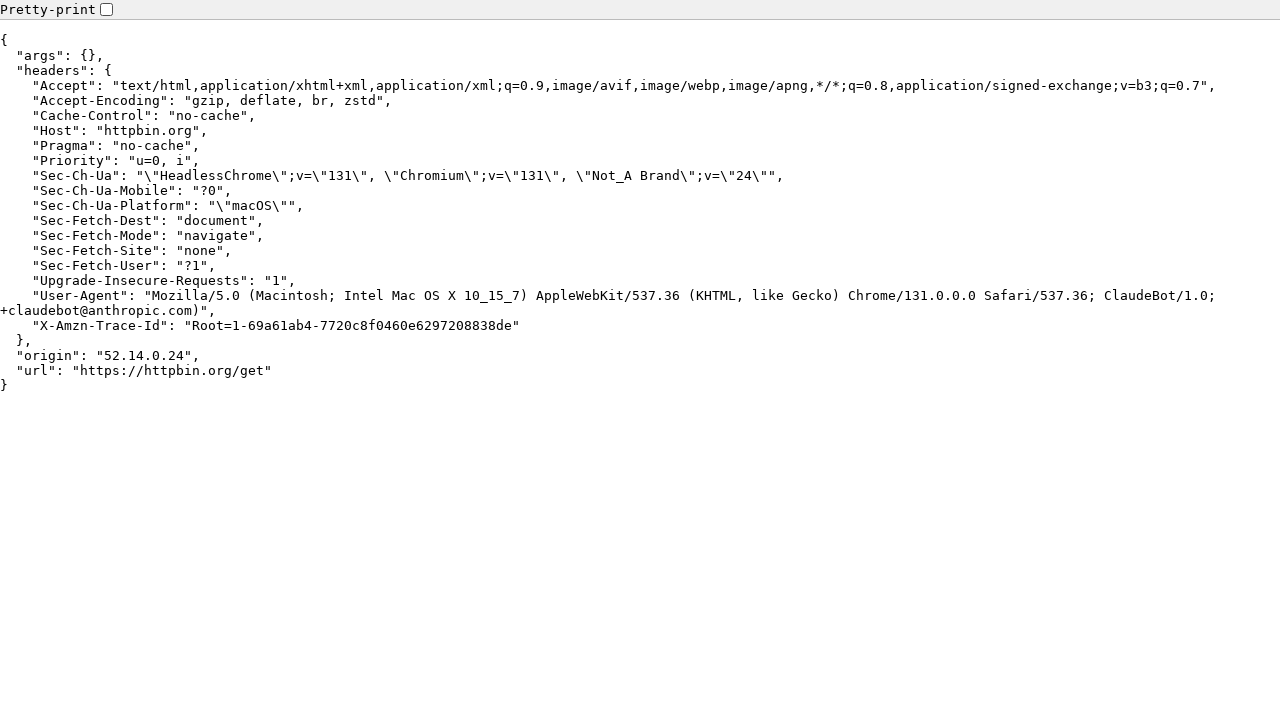

Page DOM content fully loaded
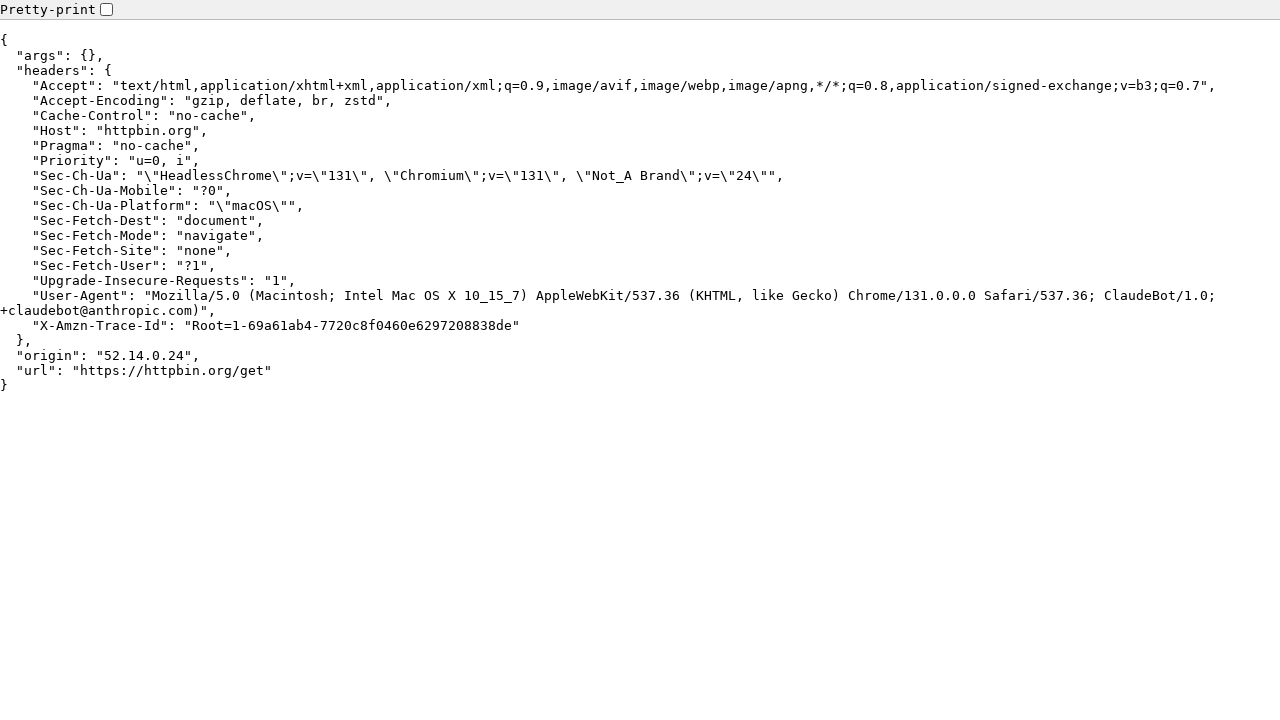

Body element is present on page
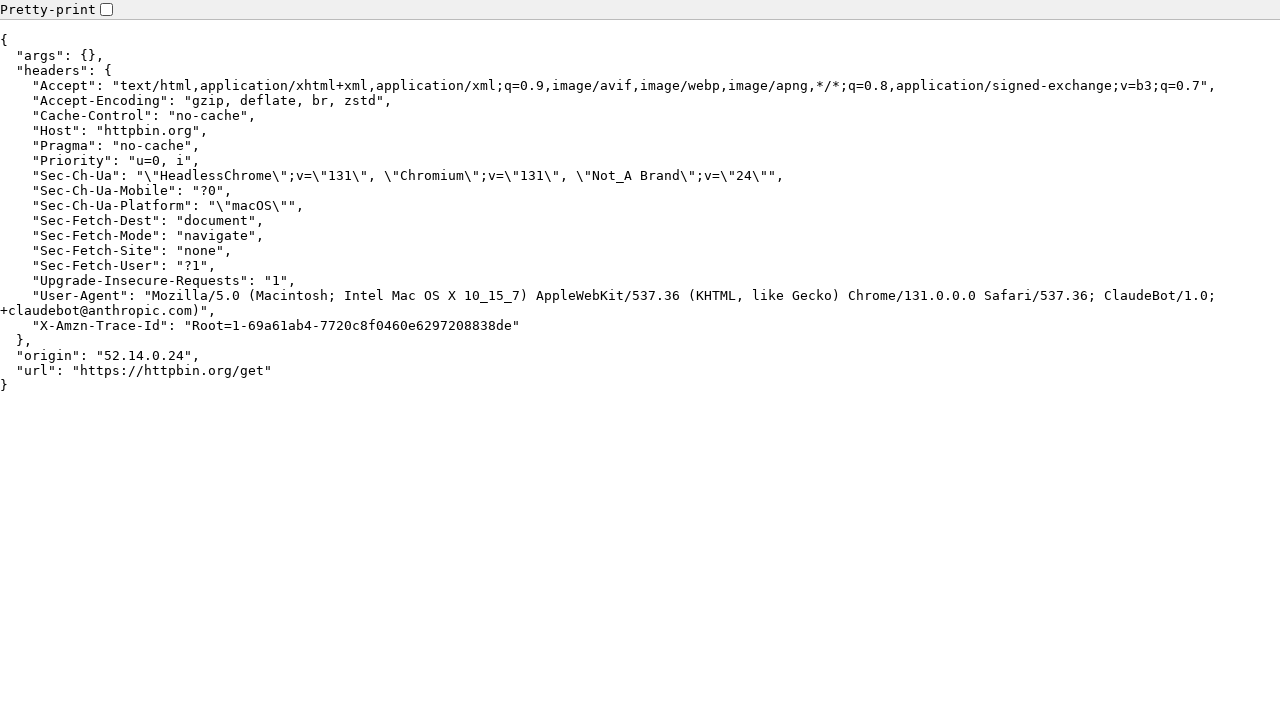

Retrieved page title: 
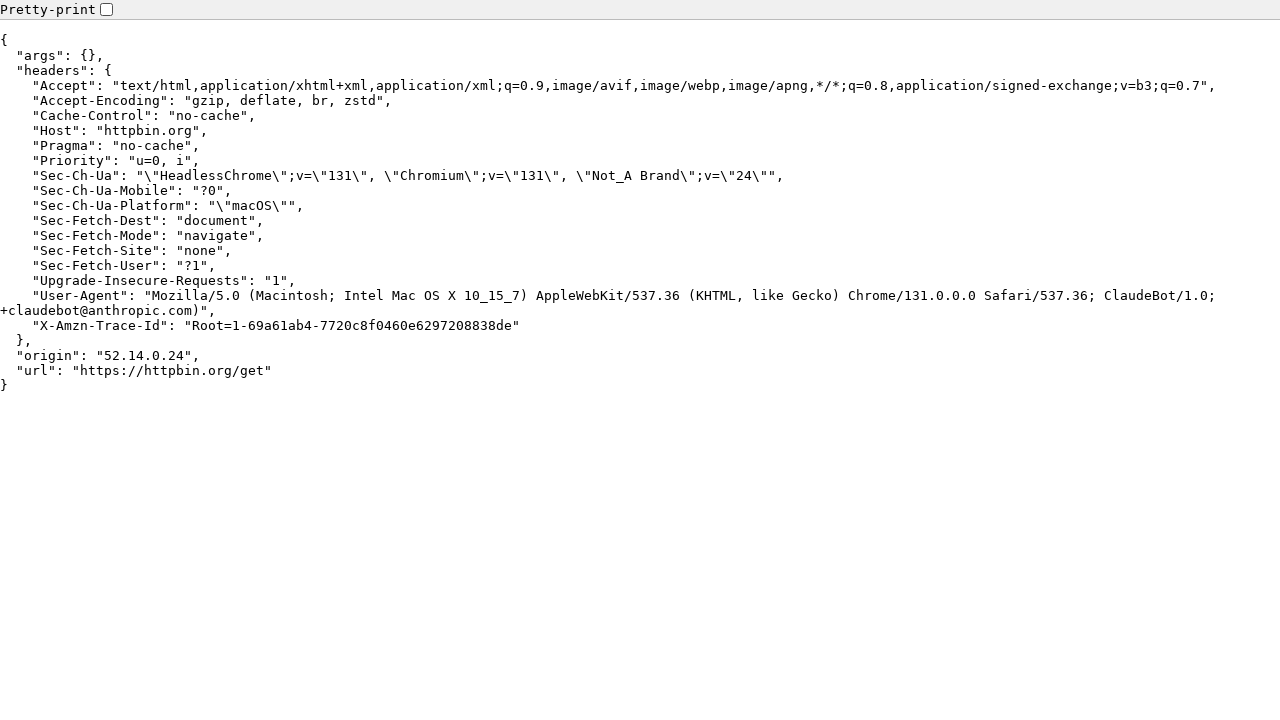

Retrieved page content
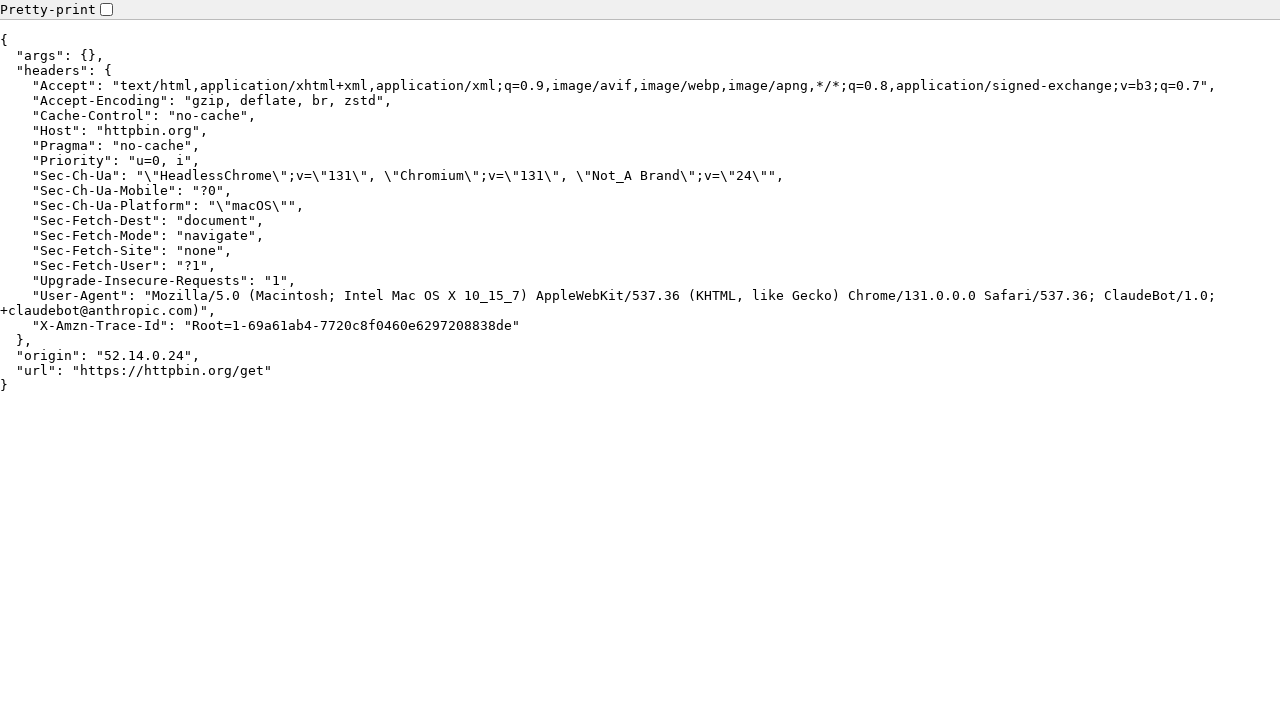

Verified page content is not empty
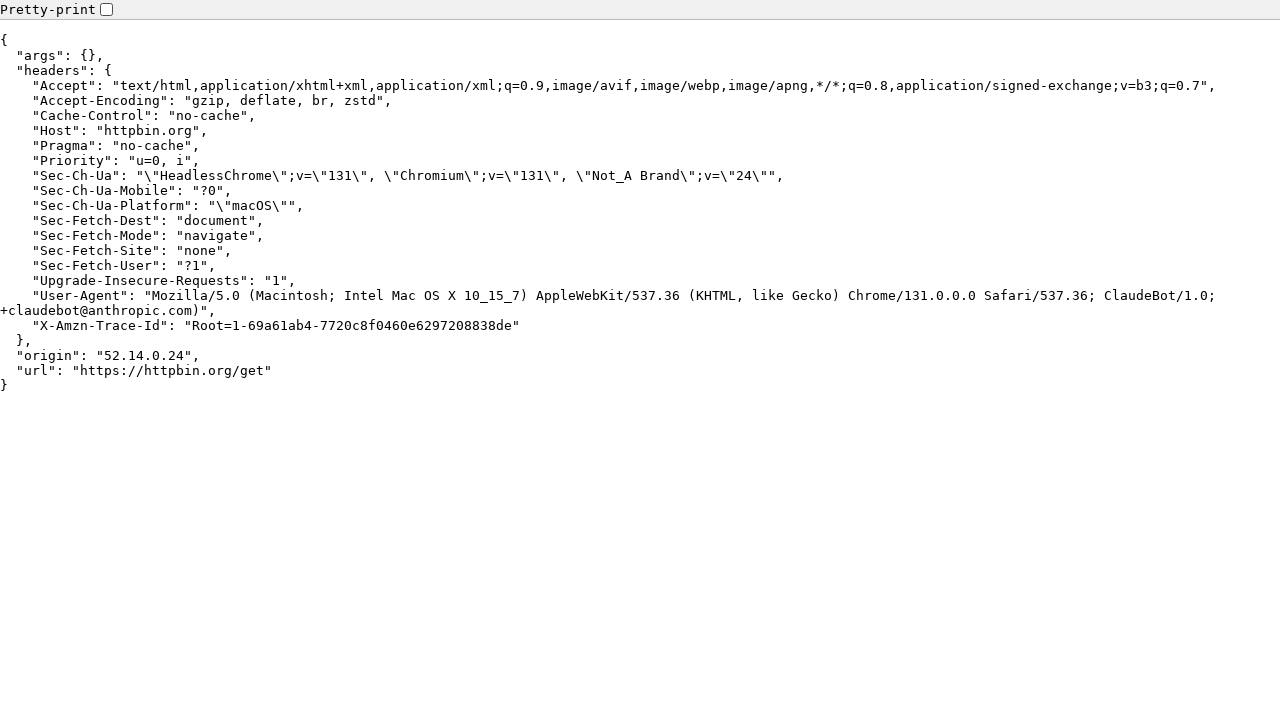

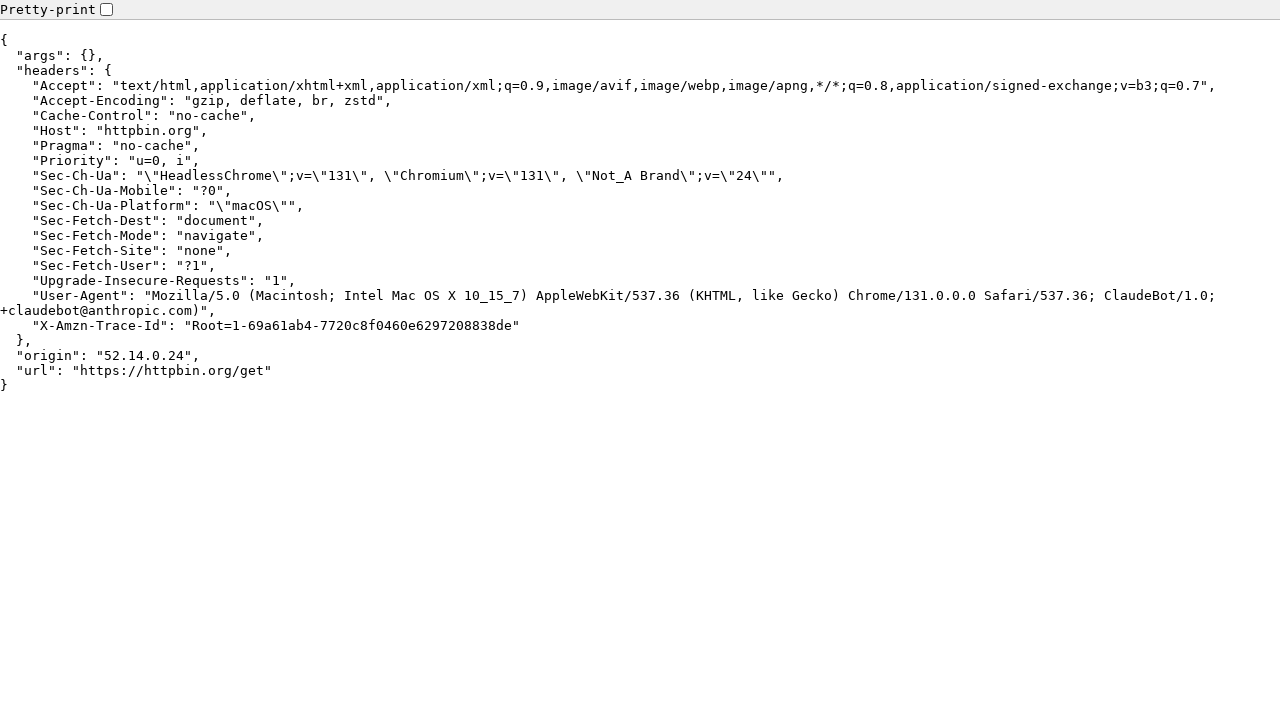